Tests search functionality on the Japanese government procurement portal by entering a search query, clicking the search button, and waiting for results to load.

Starting URL: https://www.p-portal.go.jp/pps-web-biz/UAA01/OAA0101

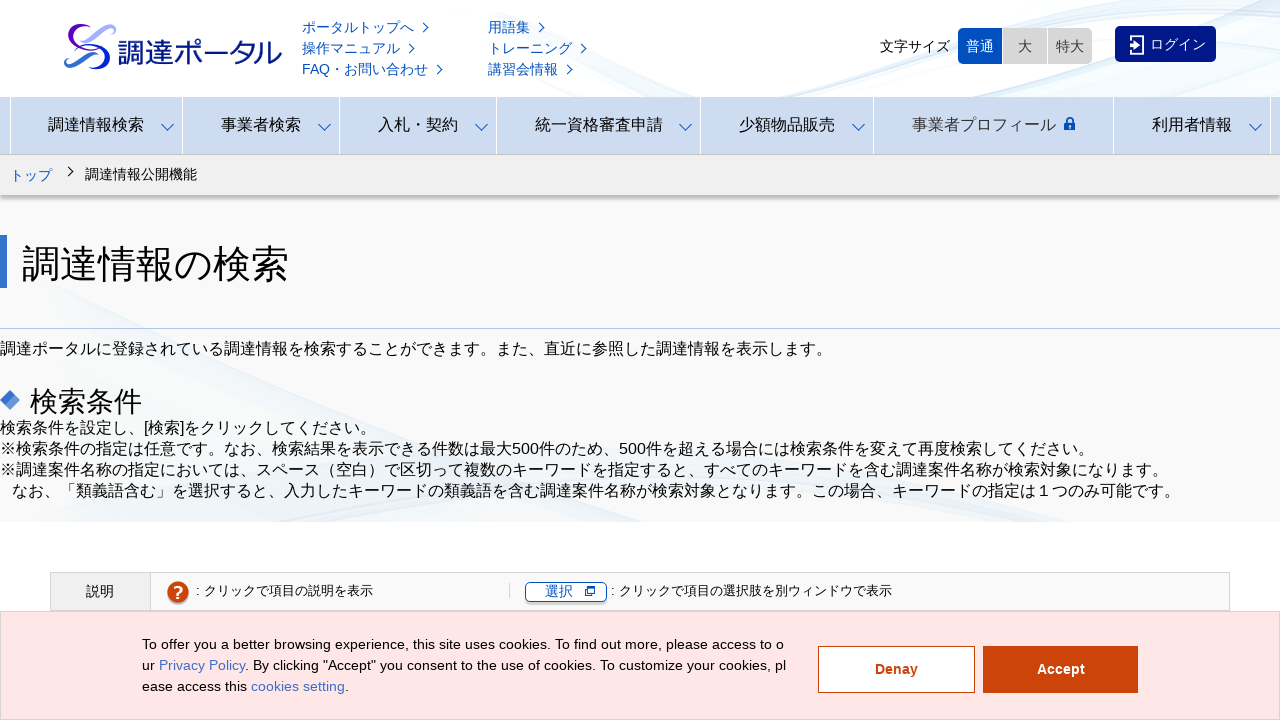

Waited for page to fully load (network idle)
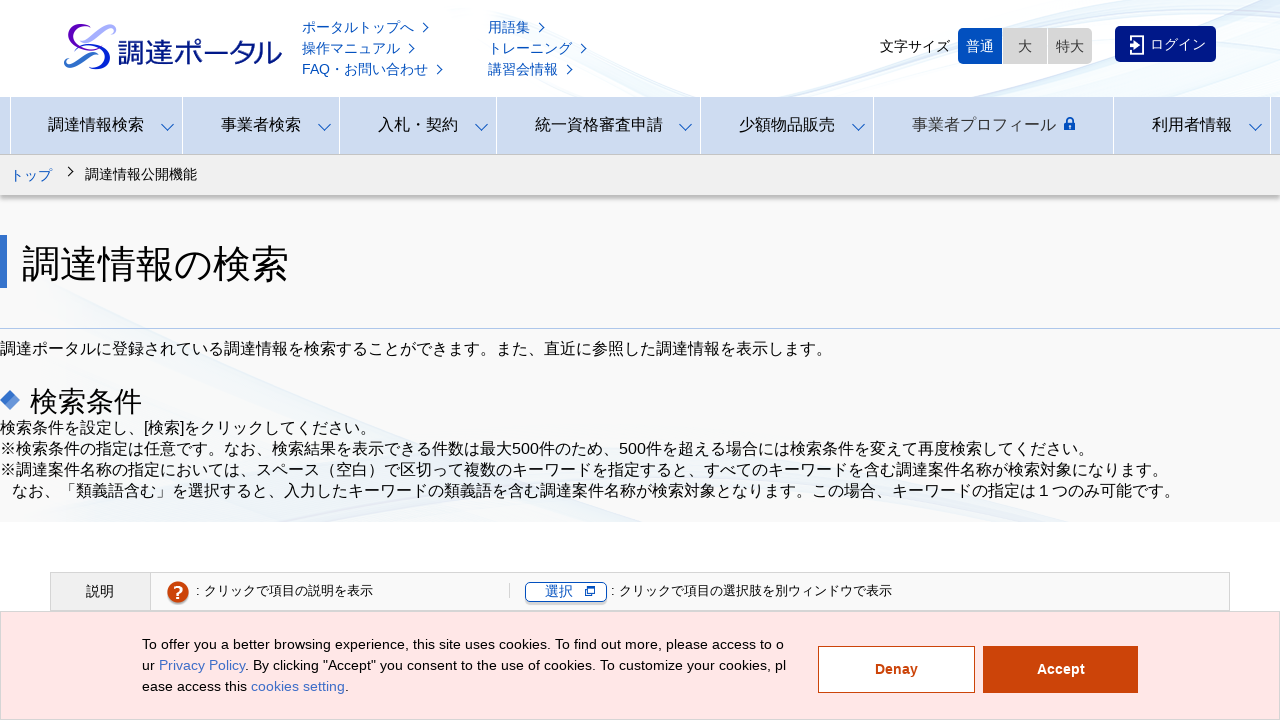

Entered search query '教育' in the search field on #case-name
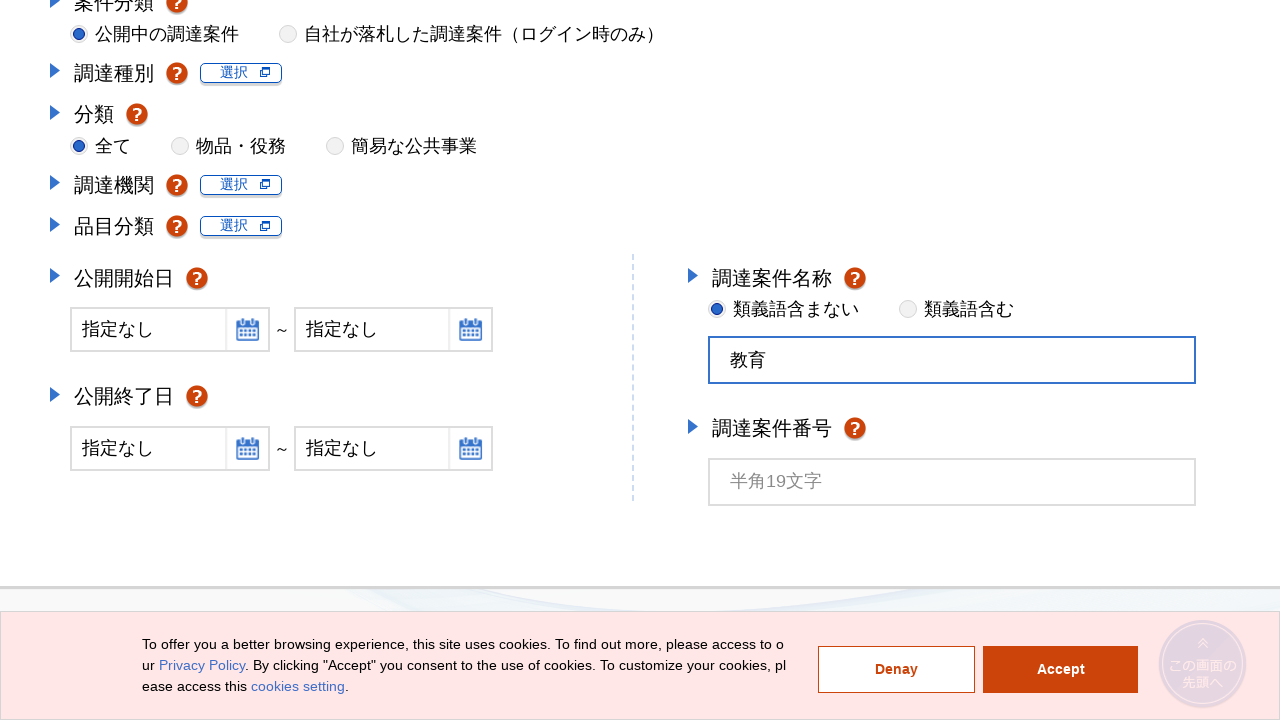

Clicked the search button at (1155, 466) on #OAA0102
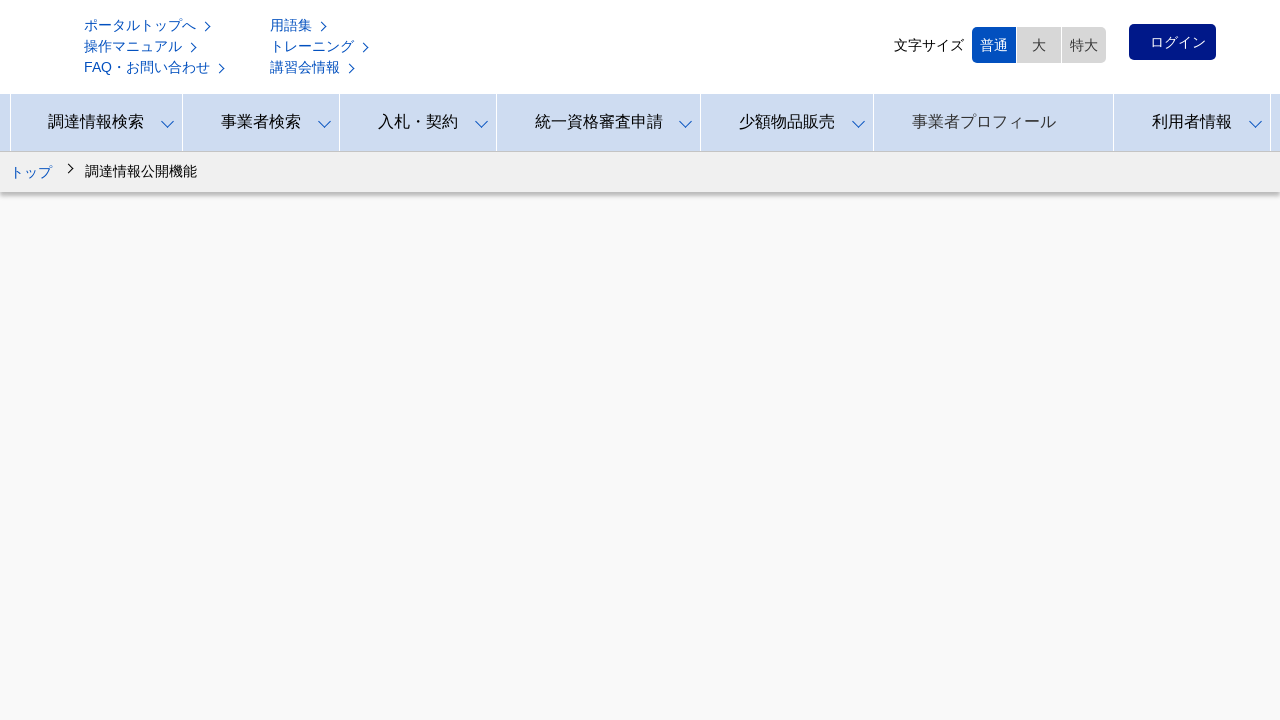

Search results table appeared
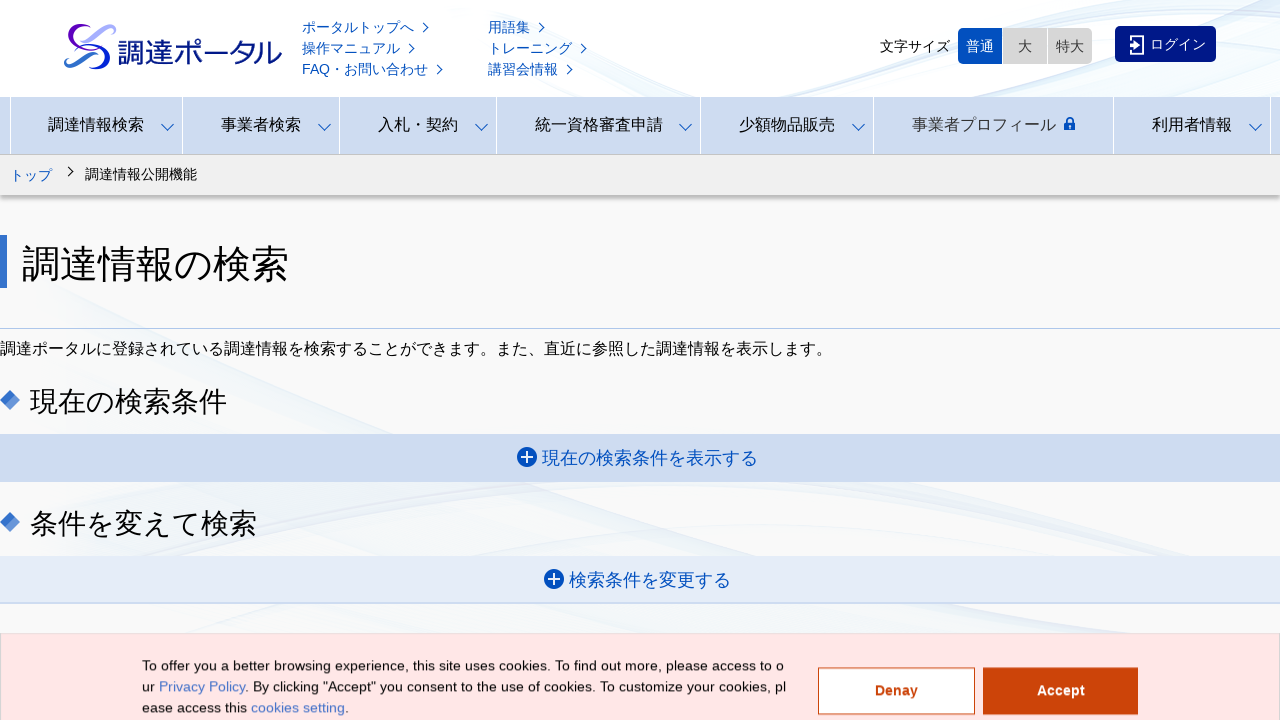

Result cells became visible
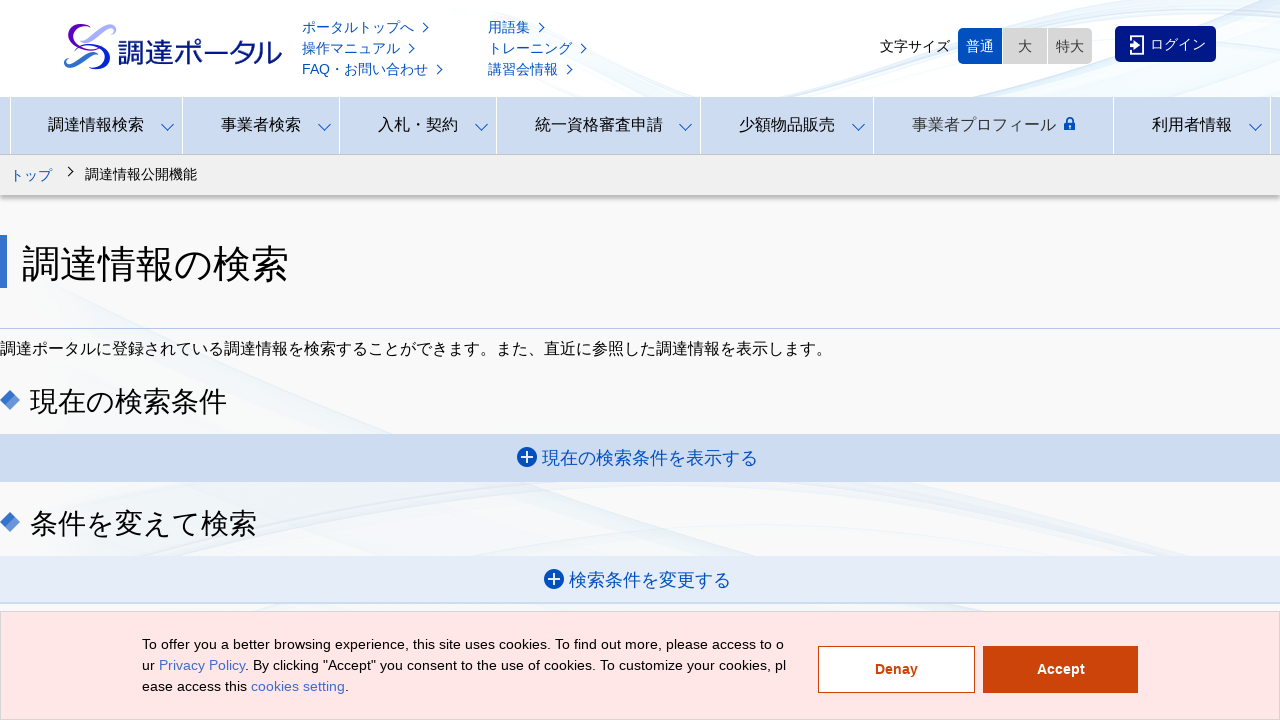

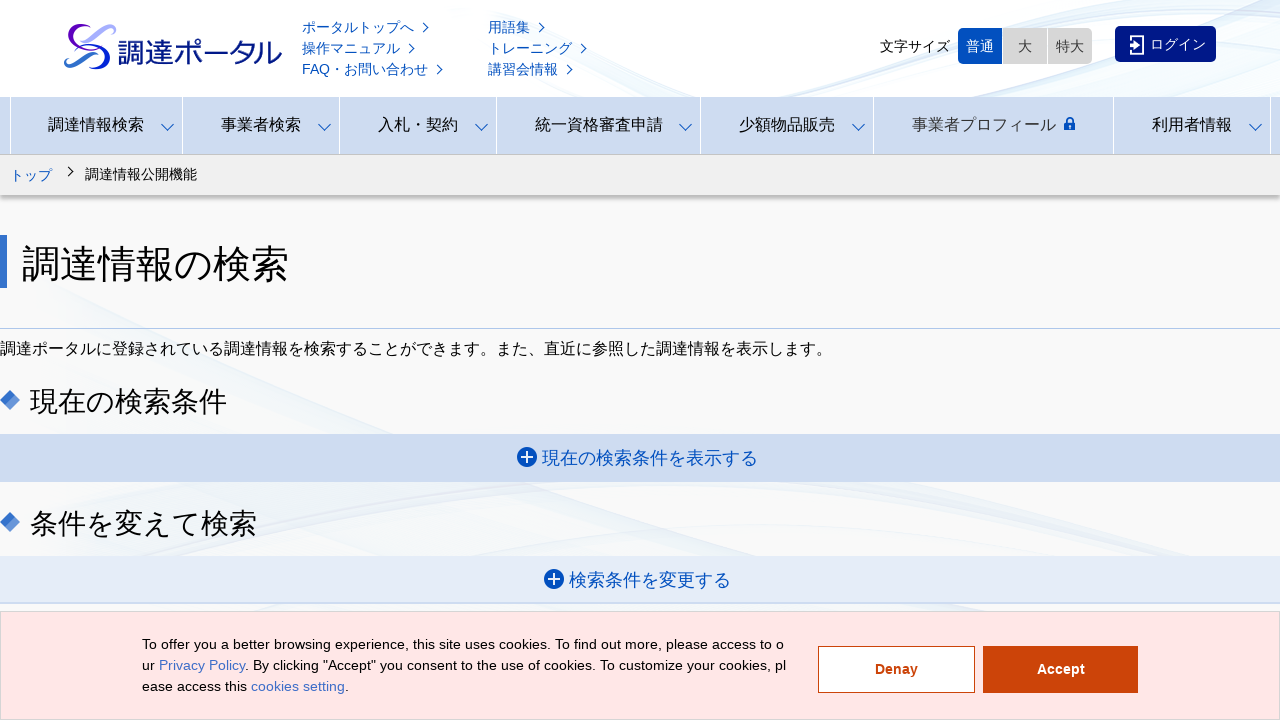